Tests alert handling functionality by entering a name, triggering an alert, verifying the alert text, and accepting it

Starting URL: https://rahulshettyacademy.com/AutomationPractice/

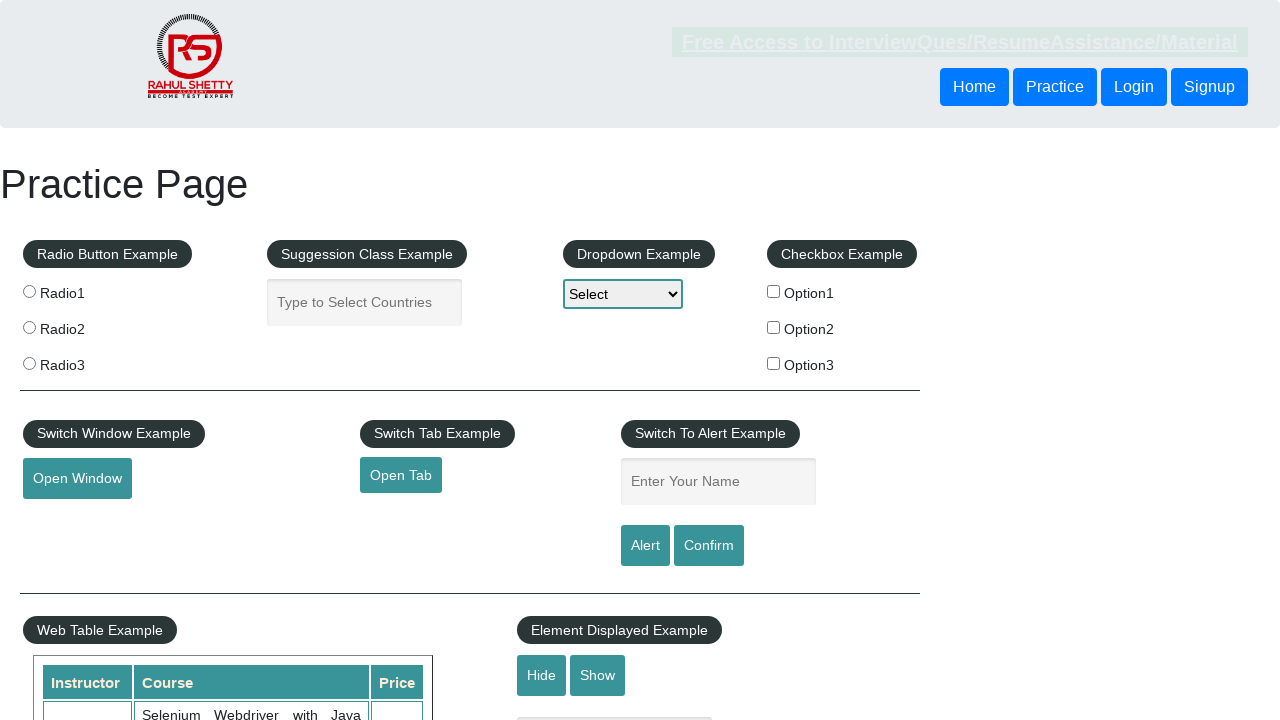

Filled name field with 'Abe' on #name
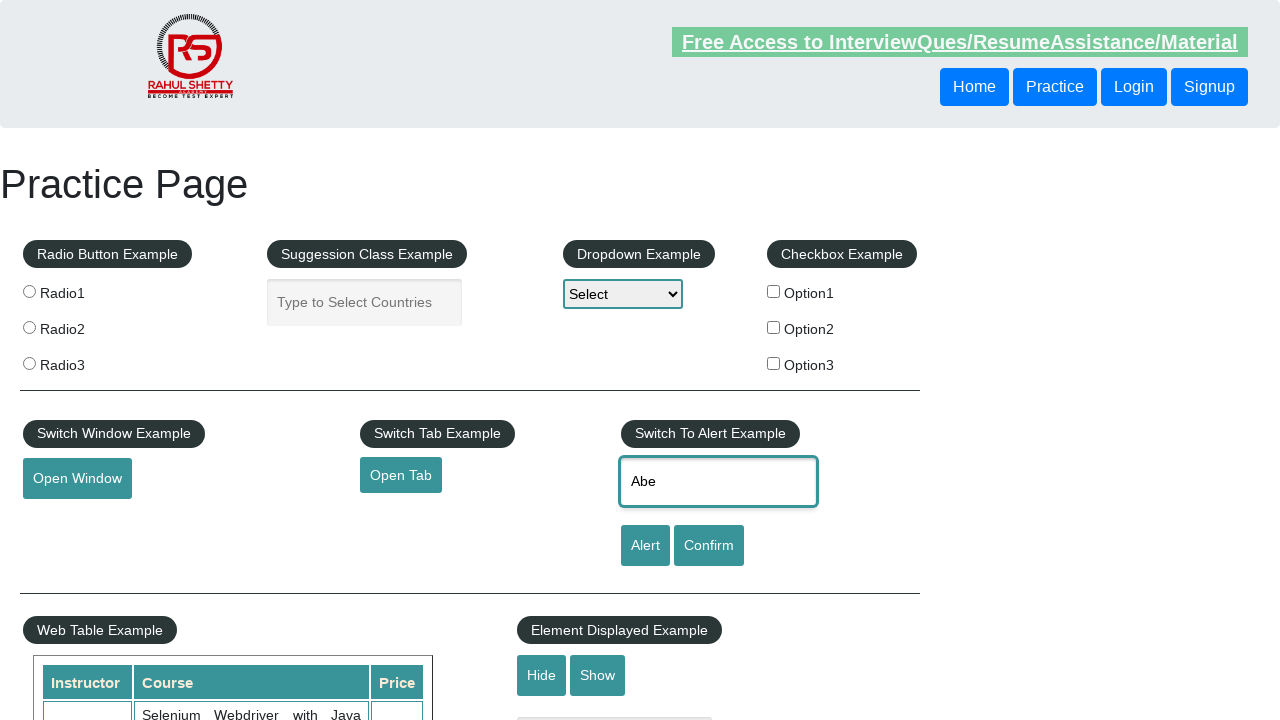

Clicked alert button to trigger alert at (645, 546) on [id='alertbtn']
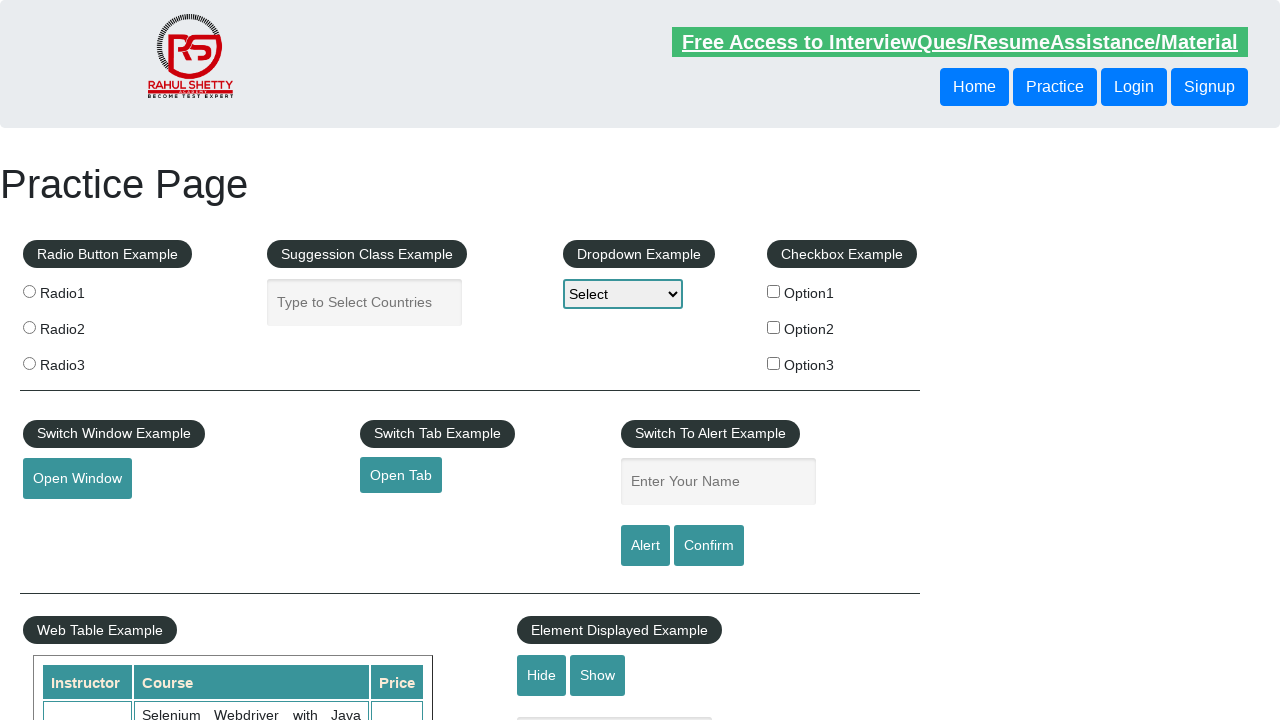

Set up dialog handler to accept alerts
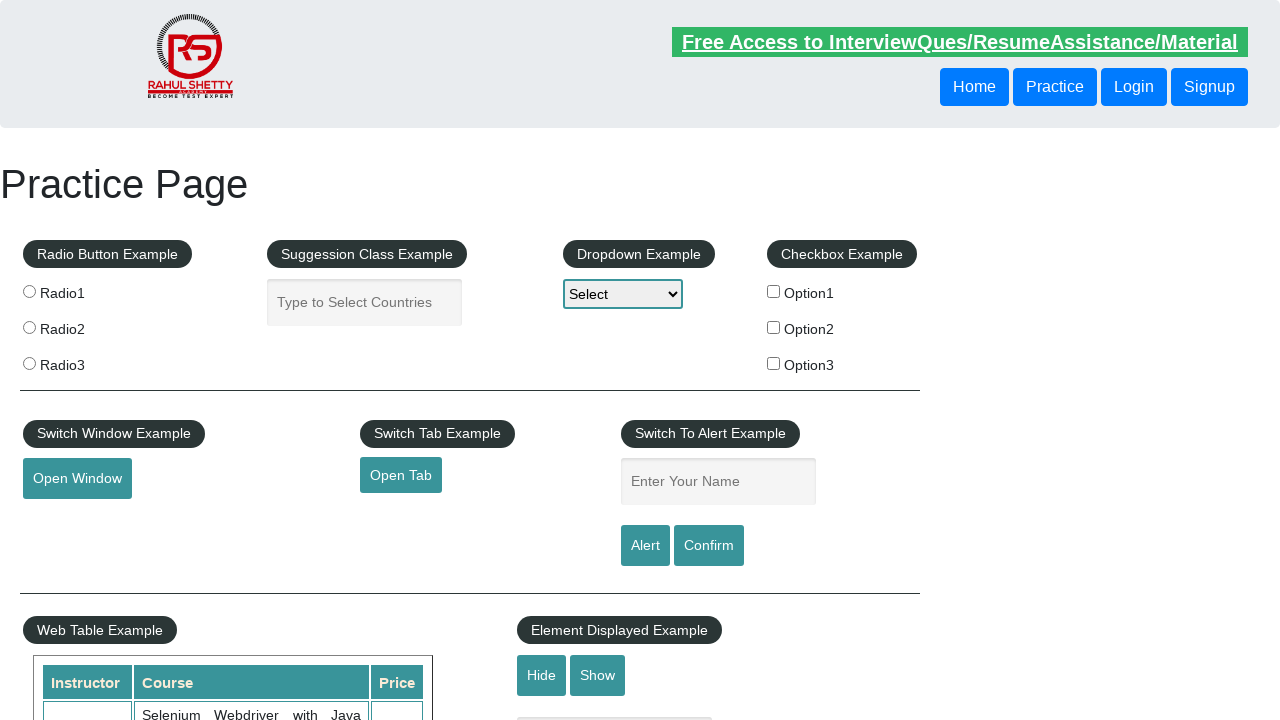

Registered dialog handler to verify alert text and accept
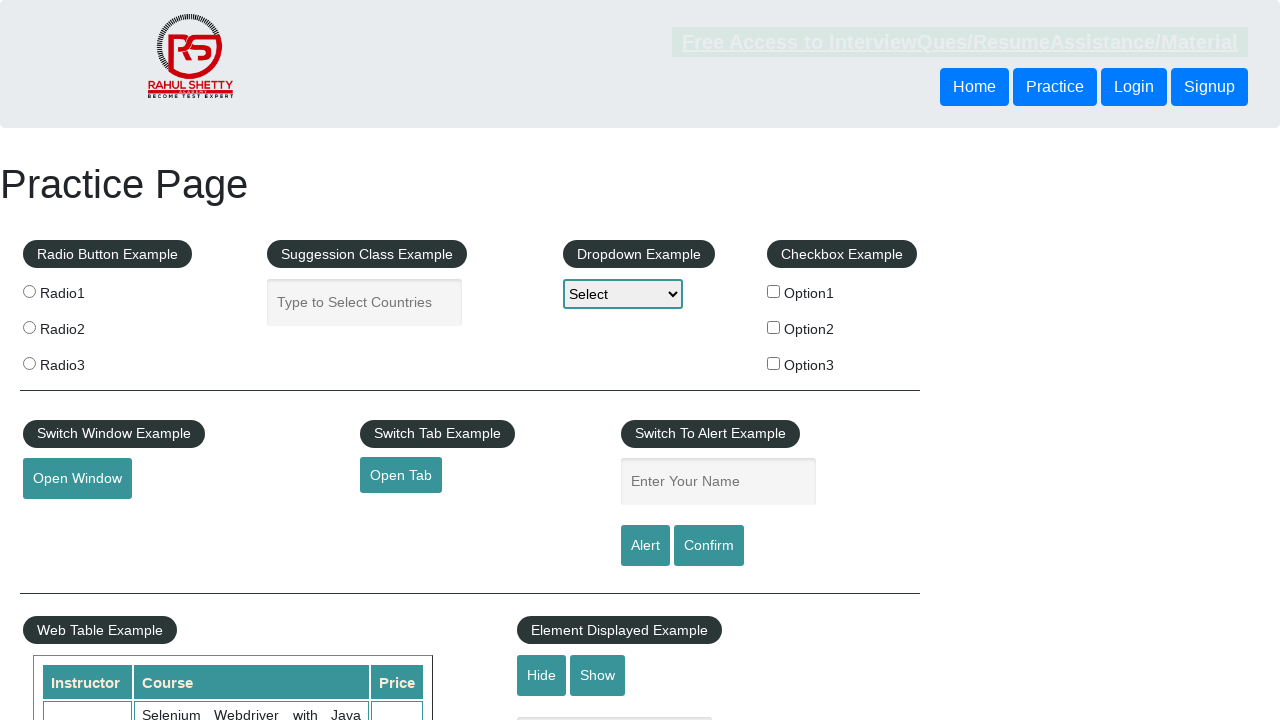

Clicked alert button again to trigger alert with verification handler active at (645, 546) on [id='alertbtn']
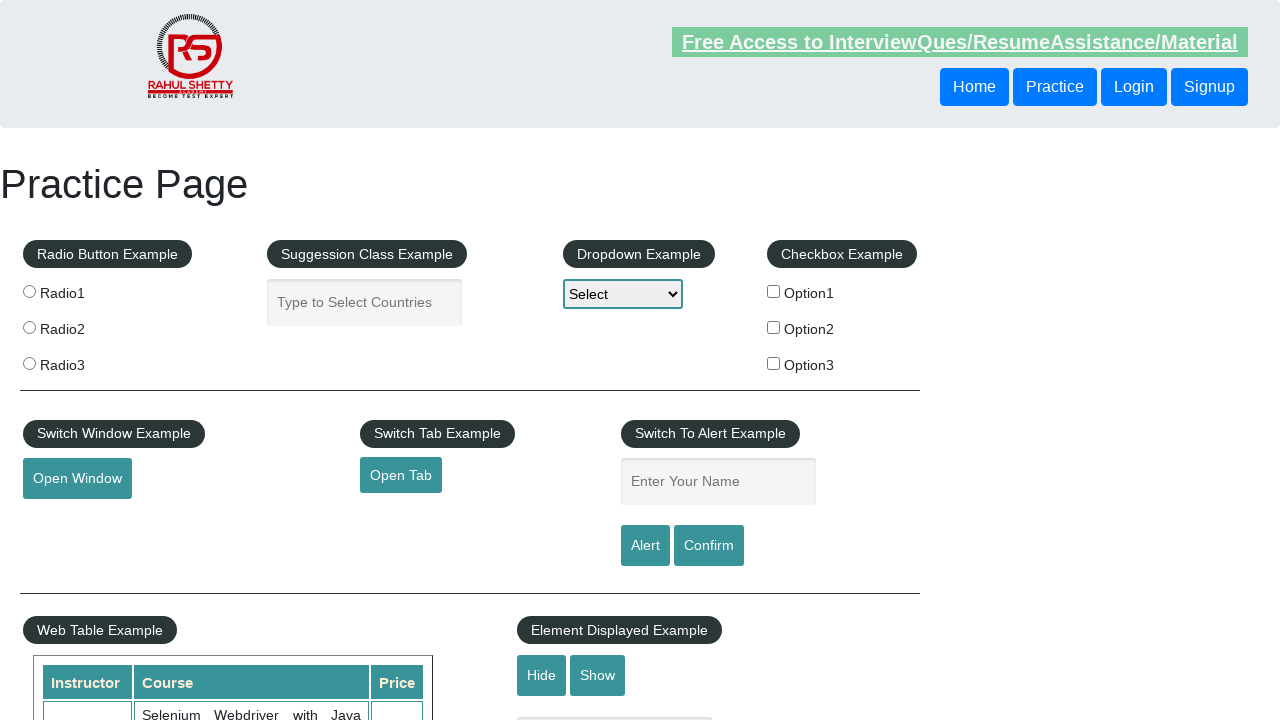

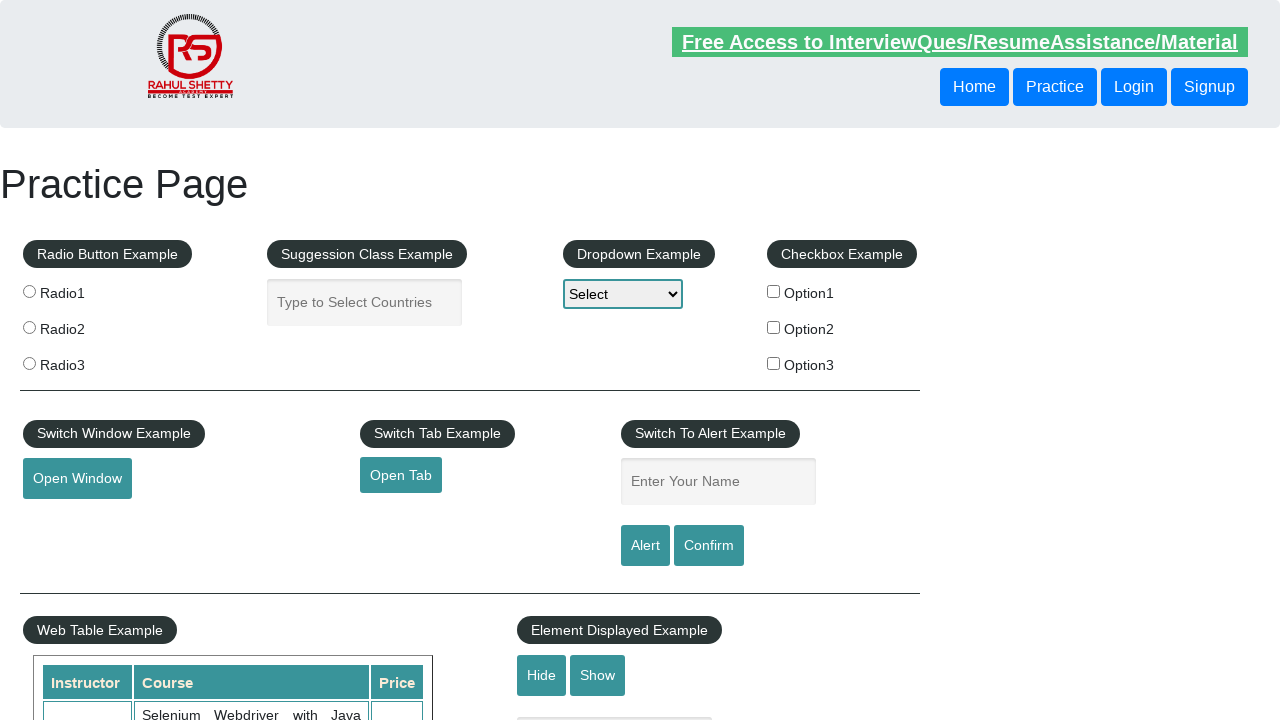